Tests browser window switching by opening a W3Schools "Try it" page, switching to an iframe, clicking a button that opens a new window, then switching to the new window and verifying a Sign In button is present.

Starting URL: https://www.w3schools.com/jsref/tryit.asp?filename=tryjsref_win_open

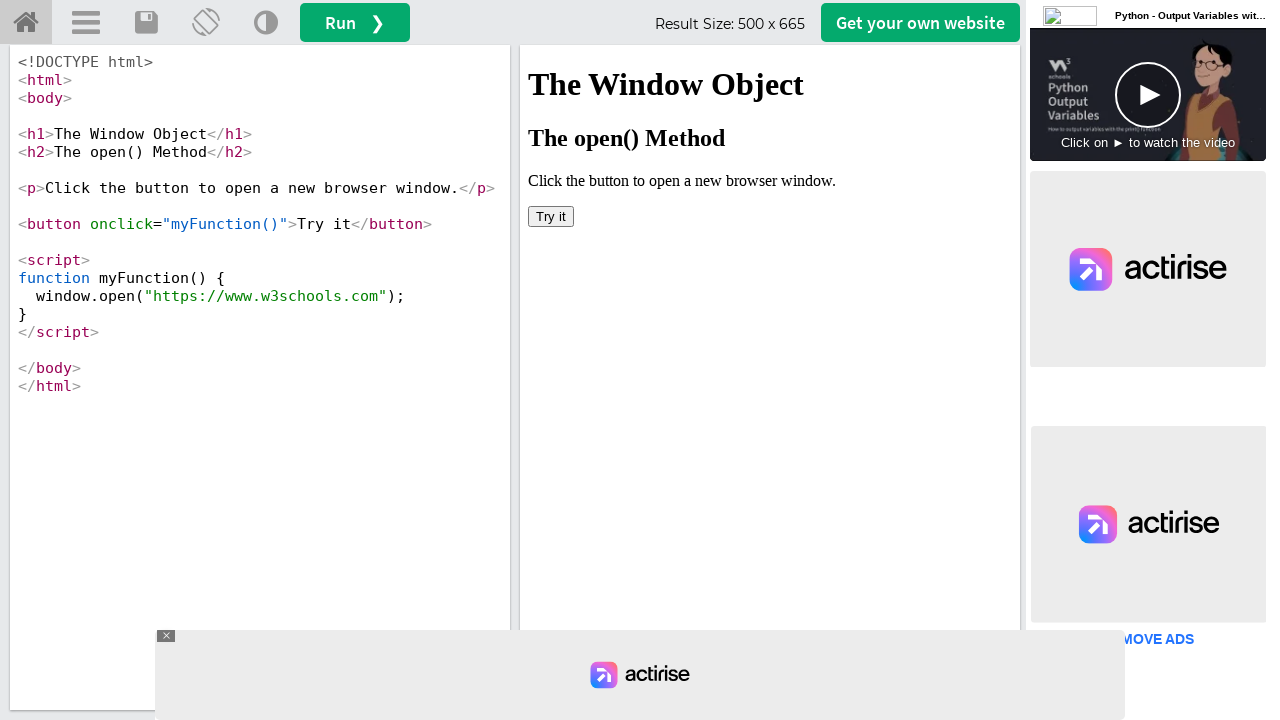

Set viewport size to 1920x1080
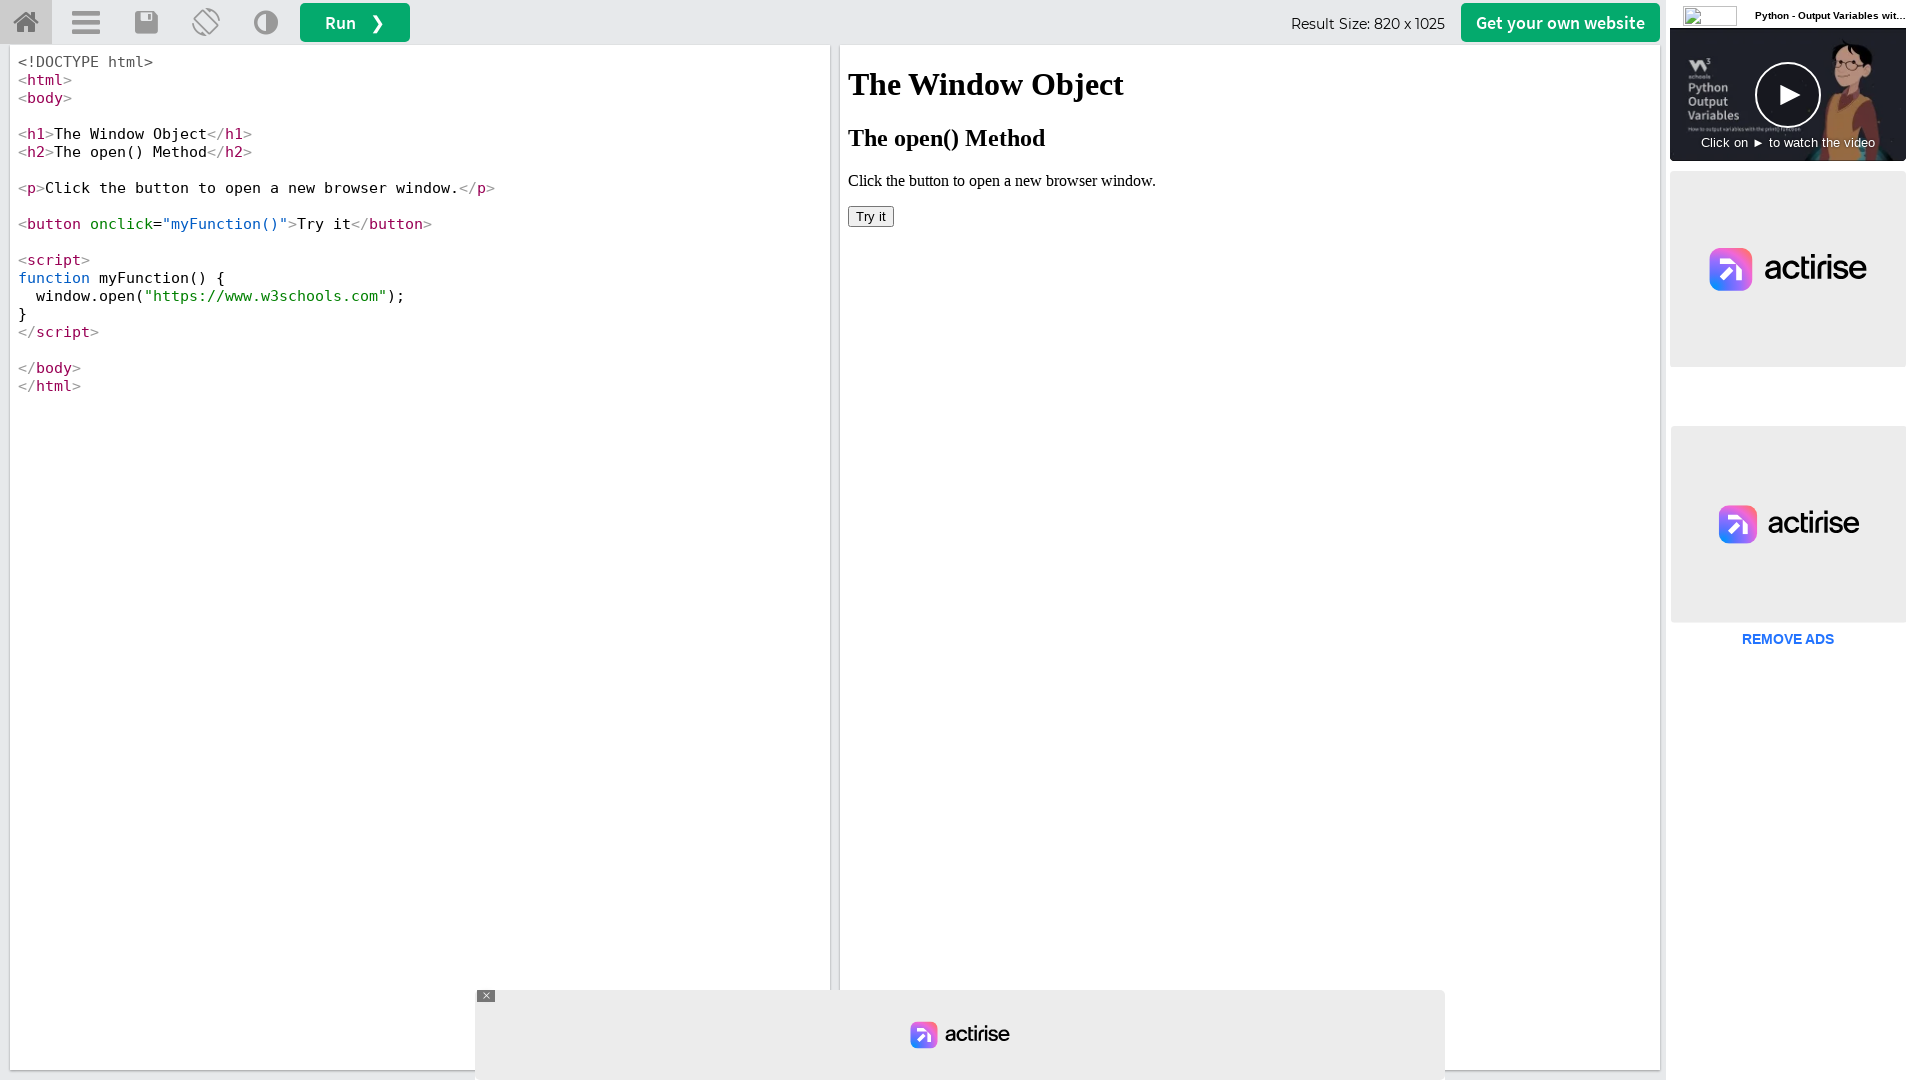

Located iframe with ID 'iframeResult'
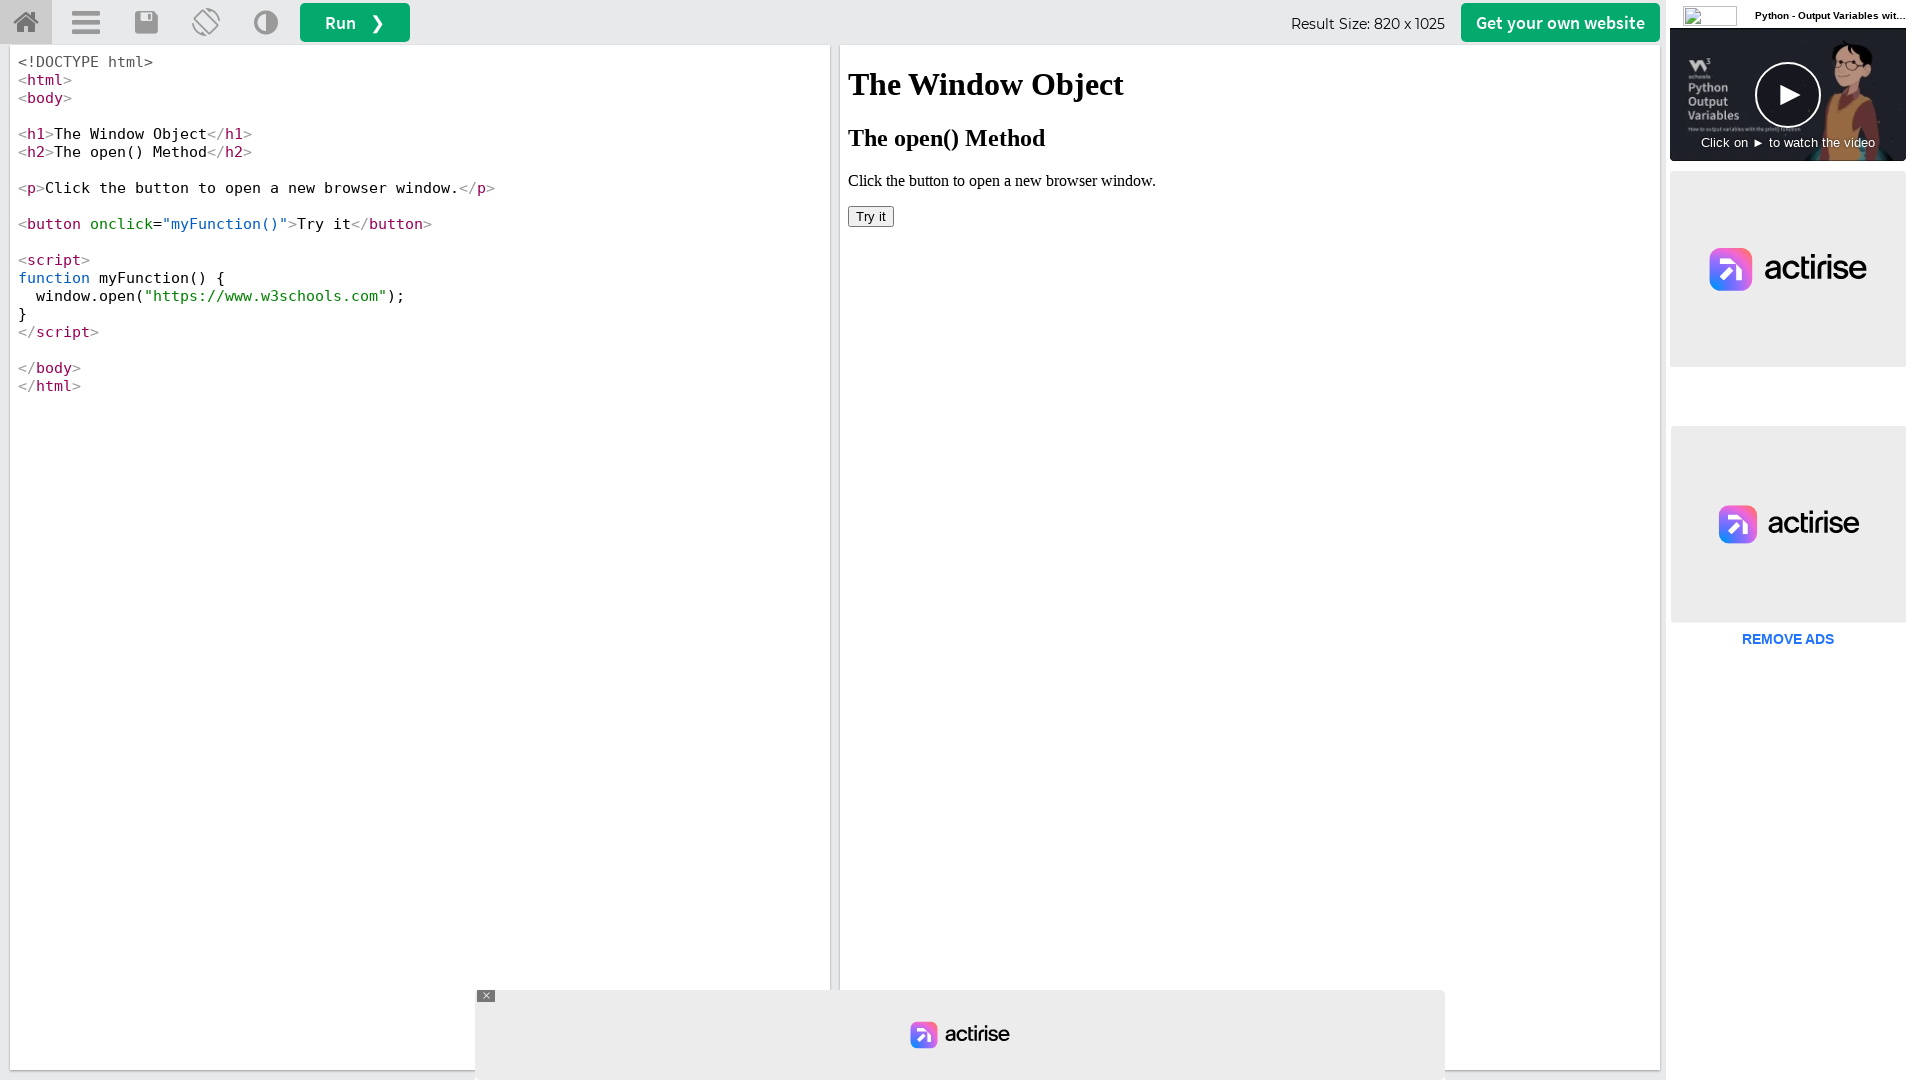

Clicked button inside iframe that opens a new window at (871, 216) on #iframeResult >> internal:control=enter-frame >> body > button
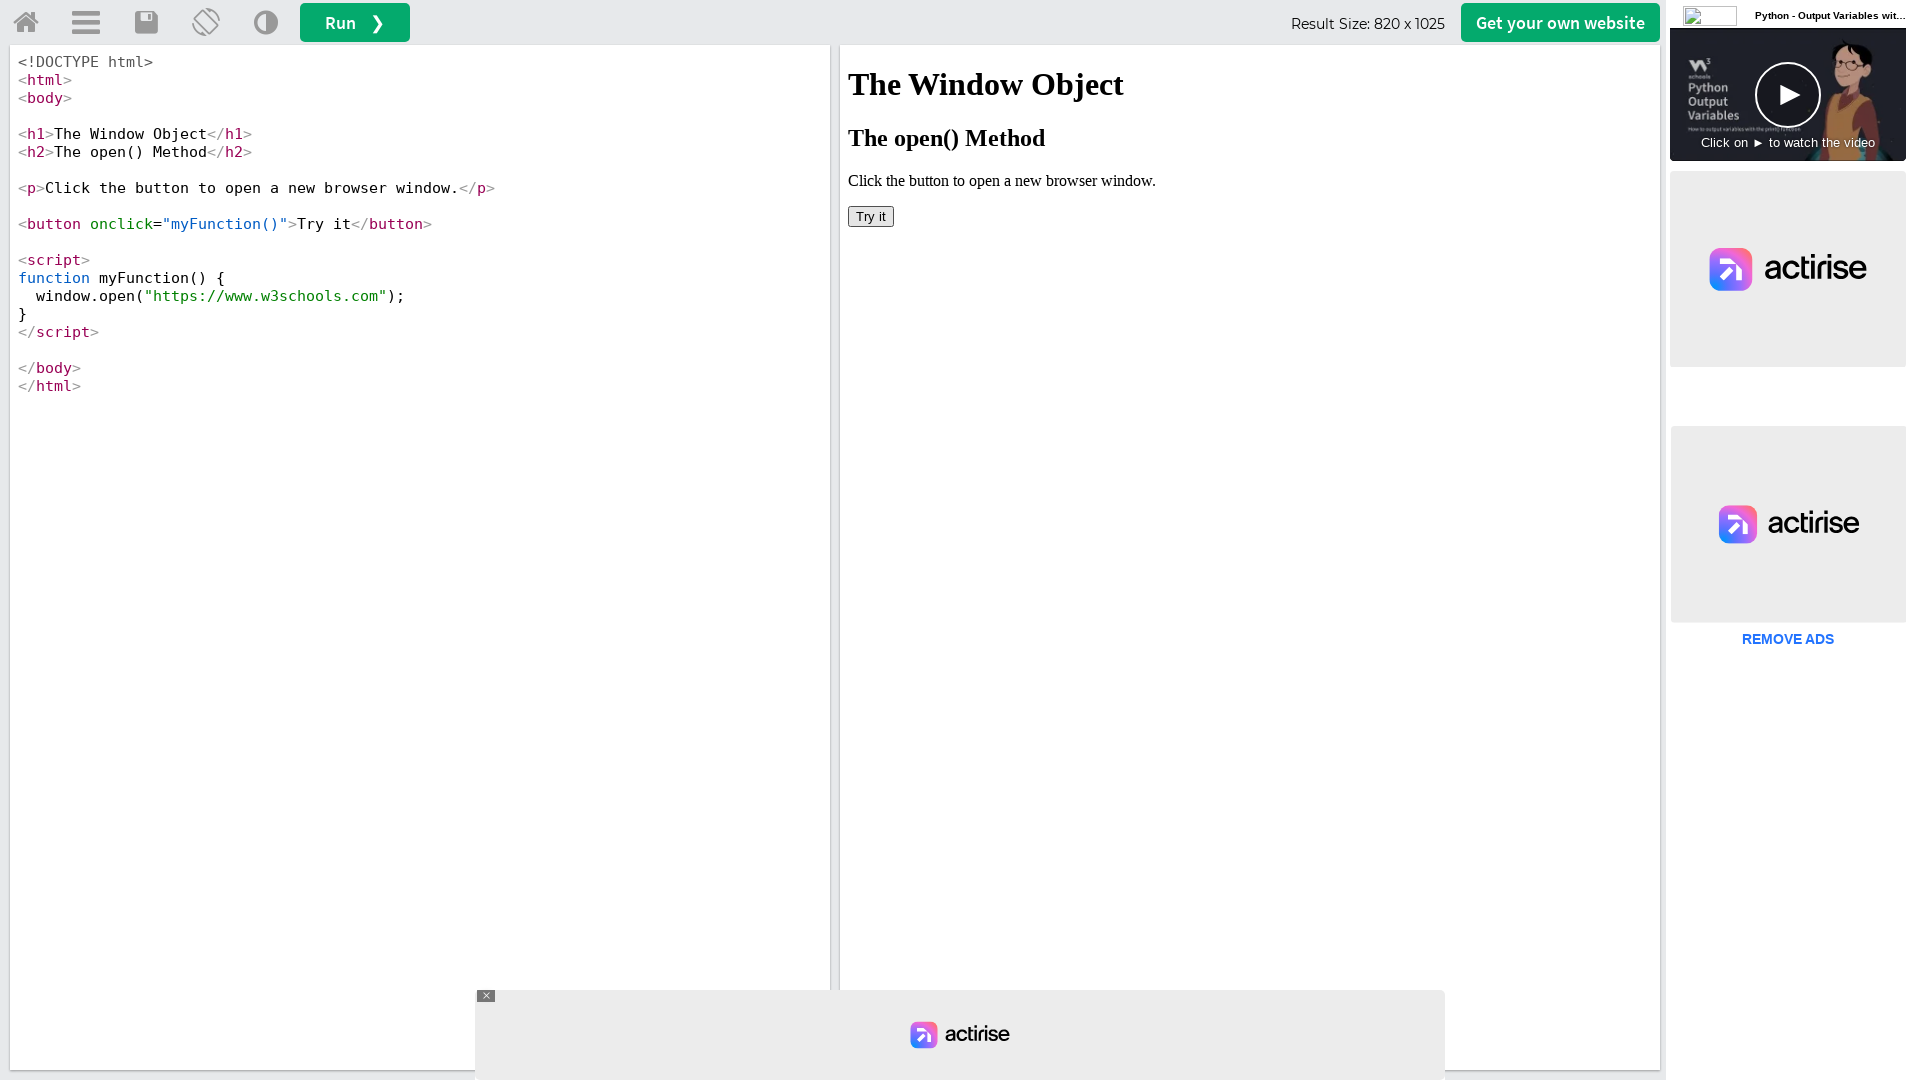

Captured new page/window object
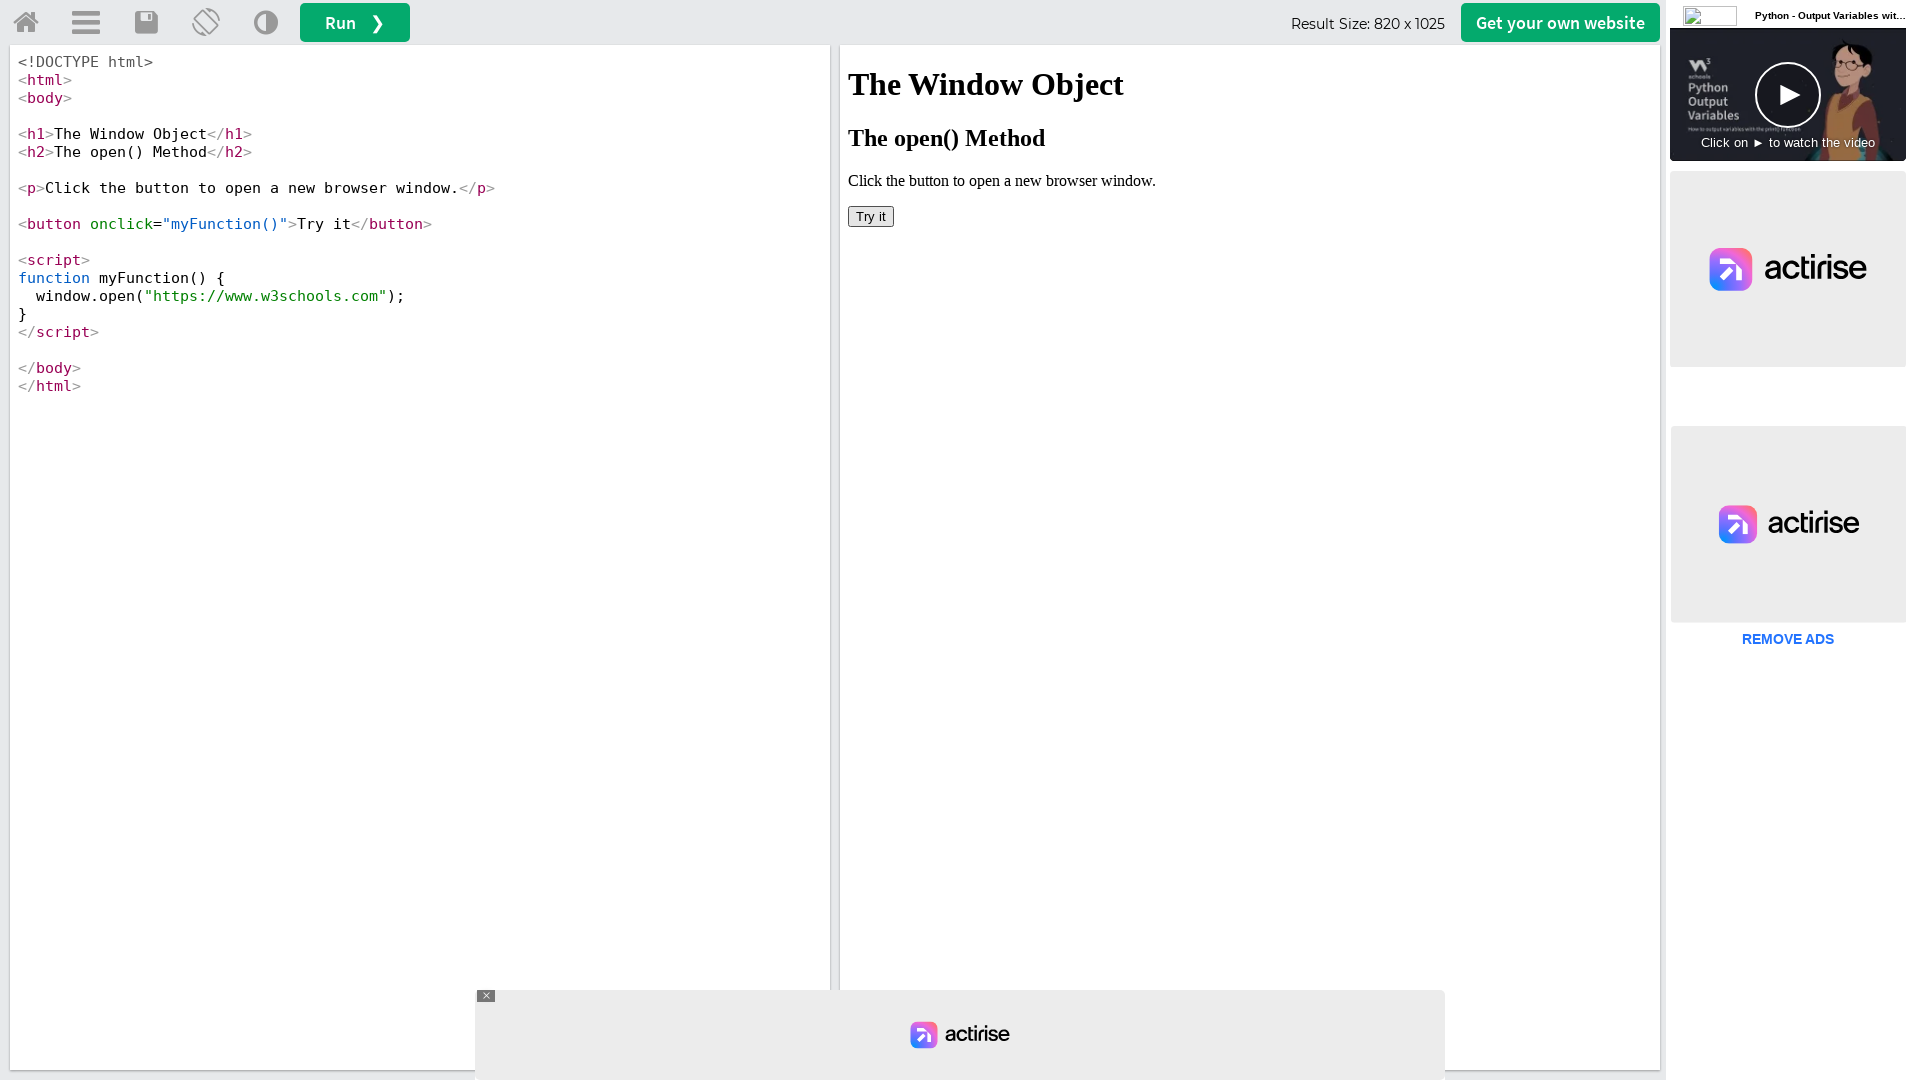

New page loaded successfully
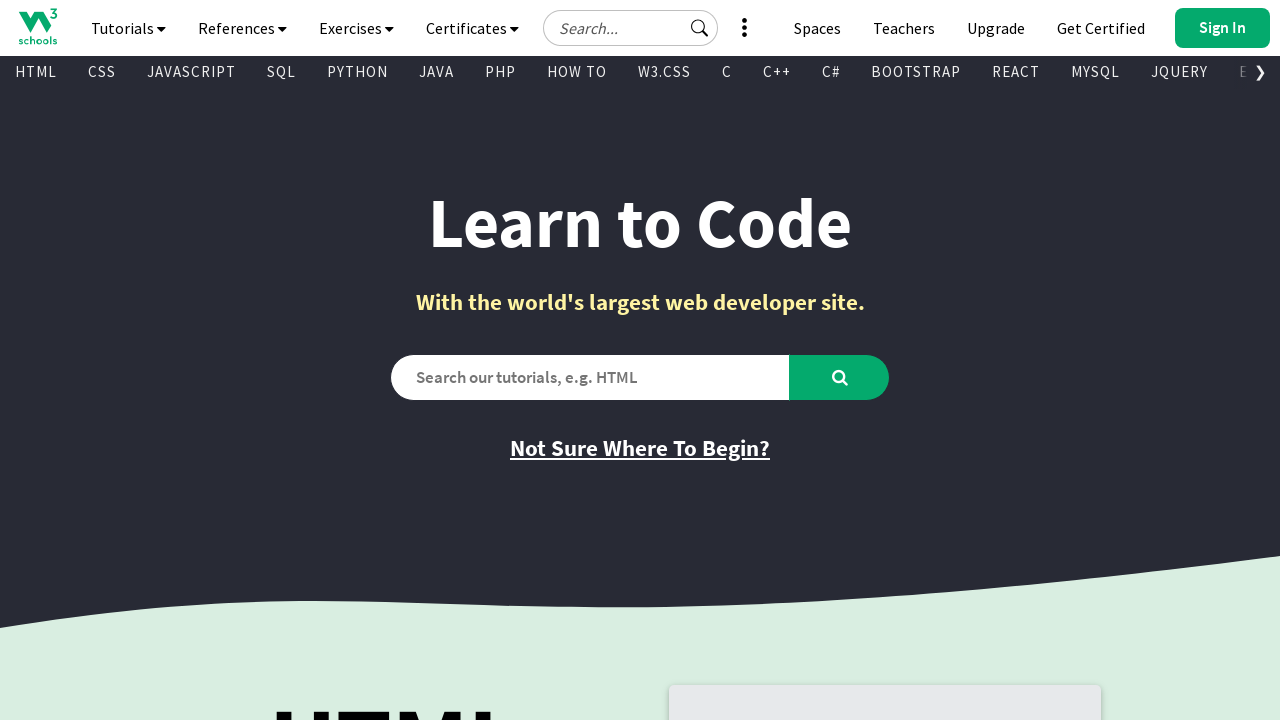

Located Sign In button in new window
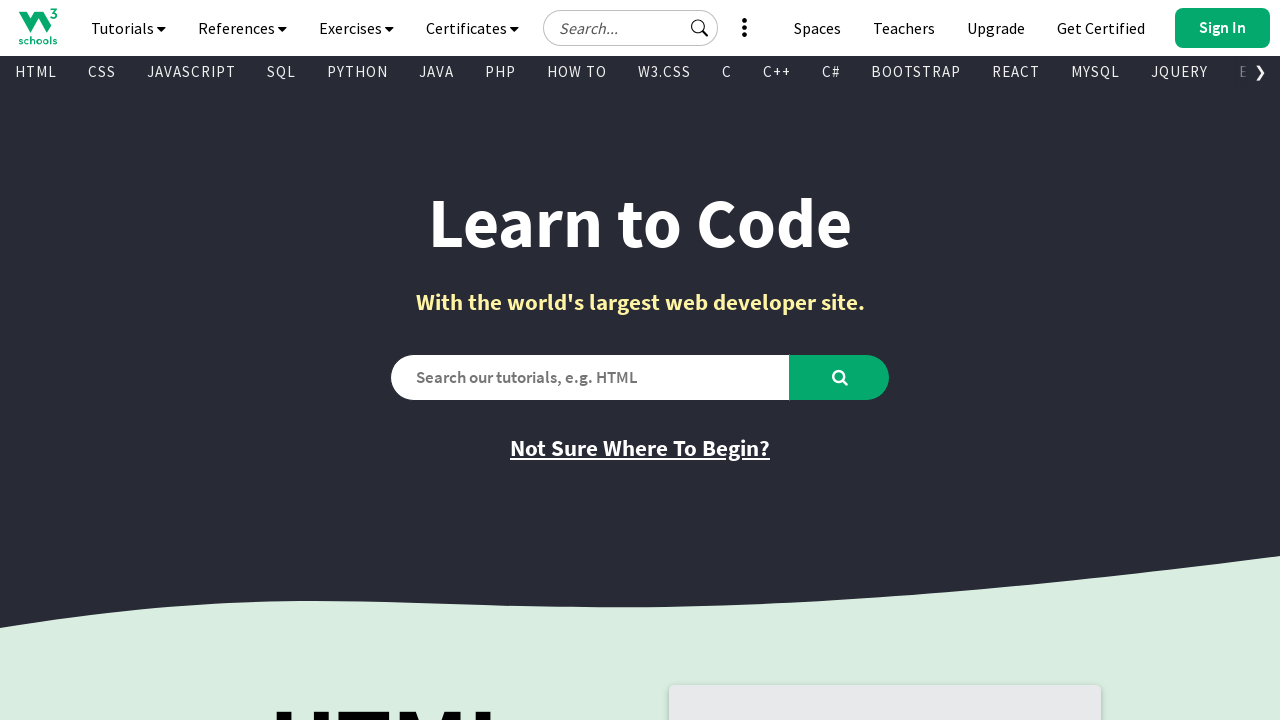

Checked Sign In button enabled state: True
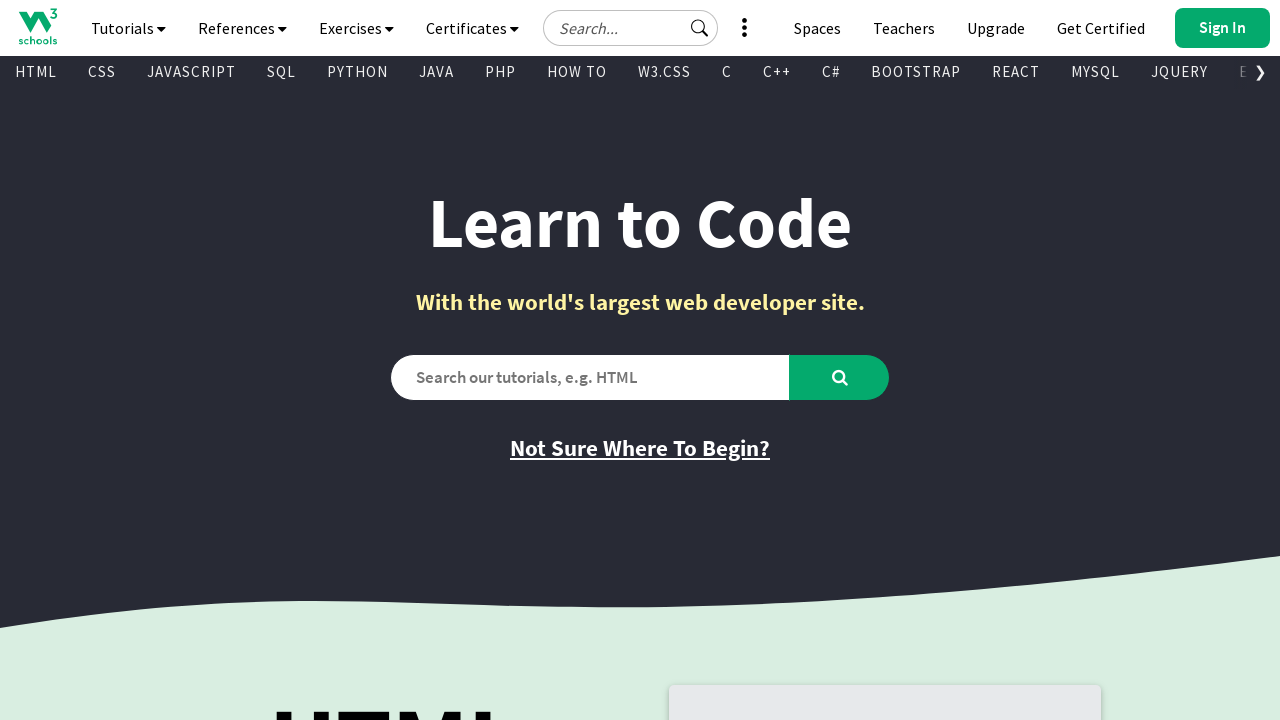

Verified Sign In button is enabled
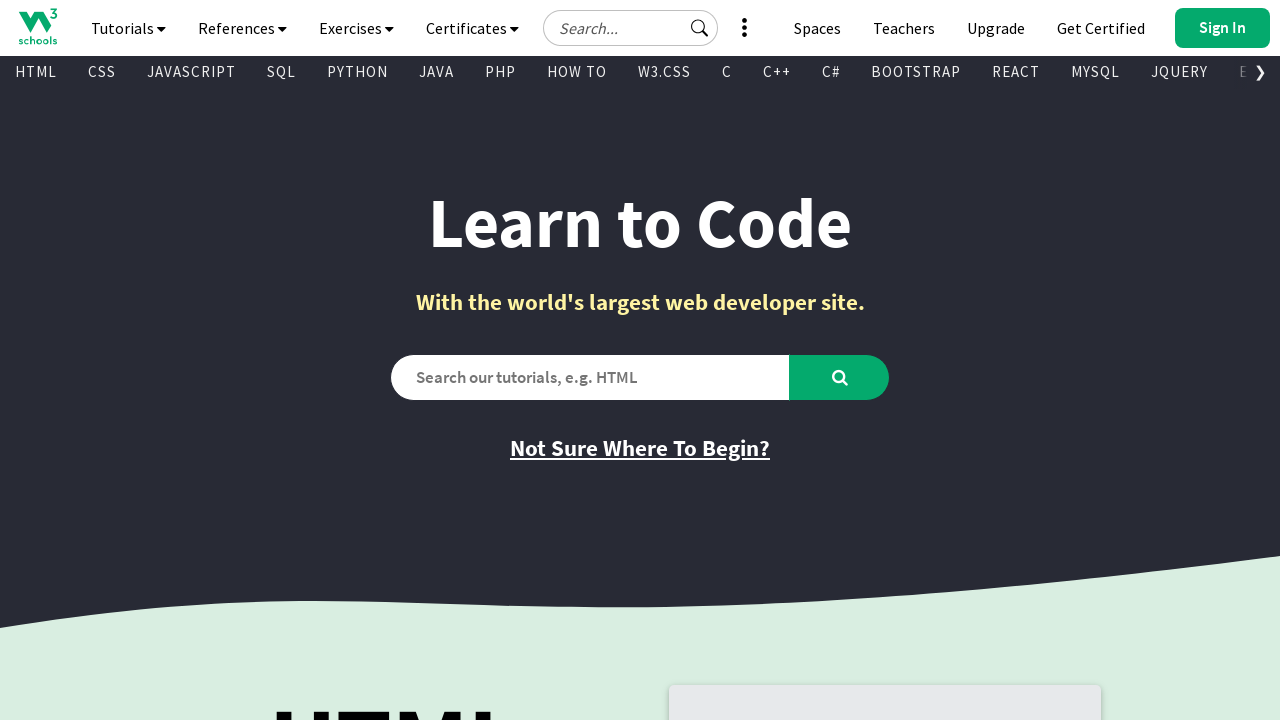

Closed new window
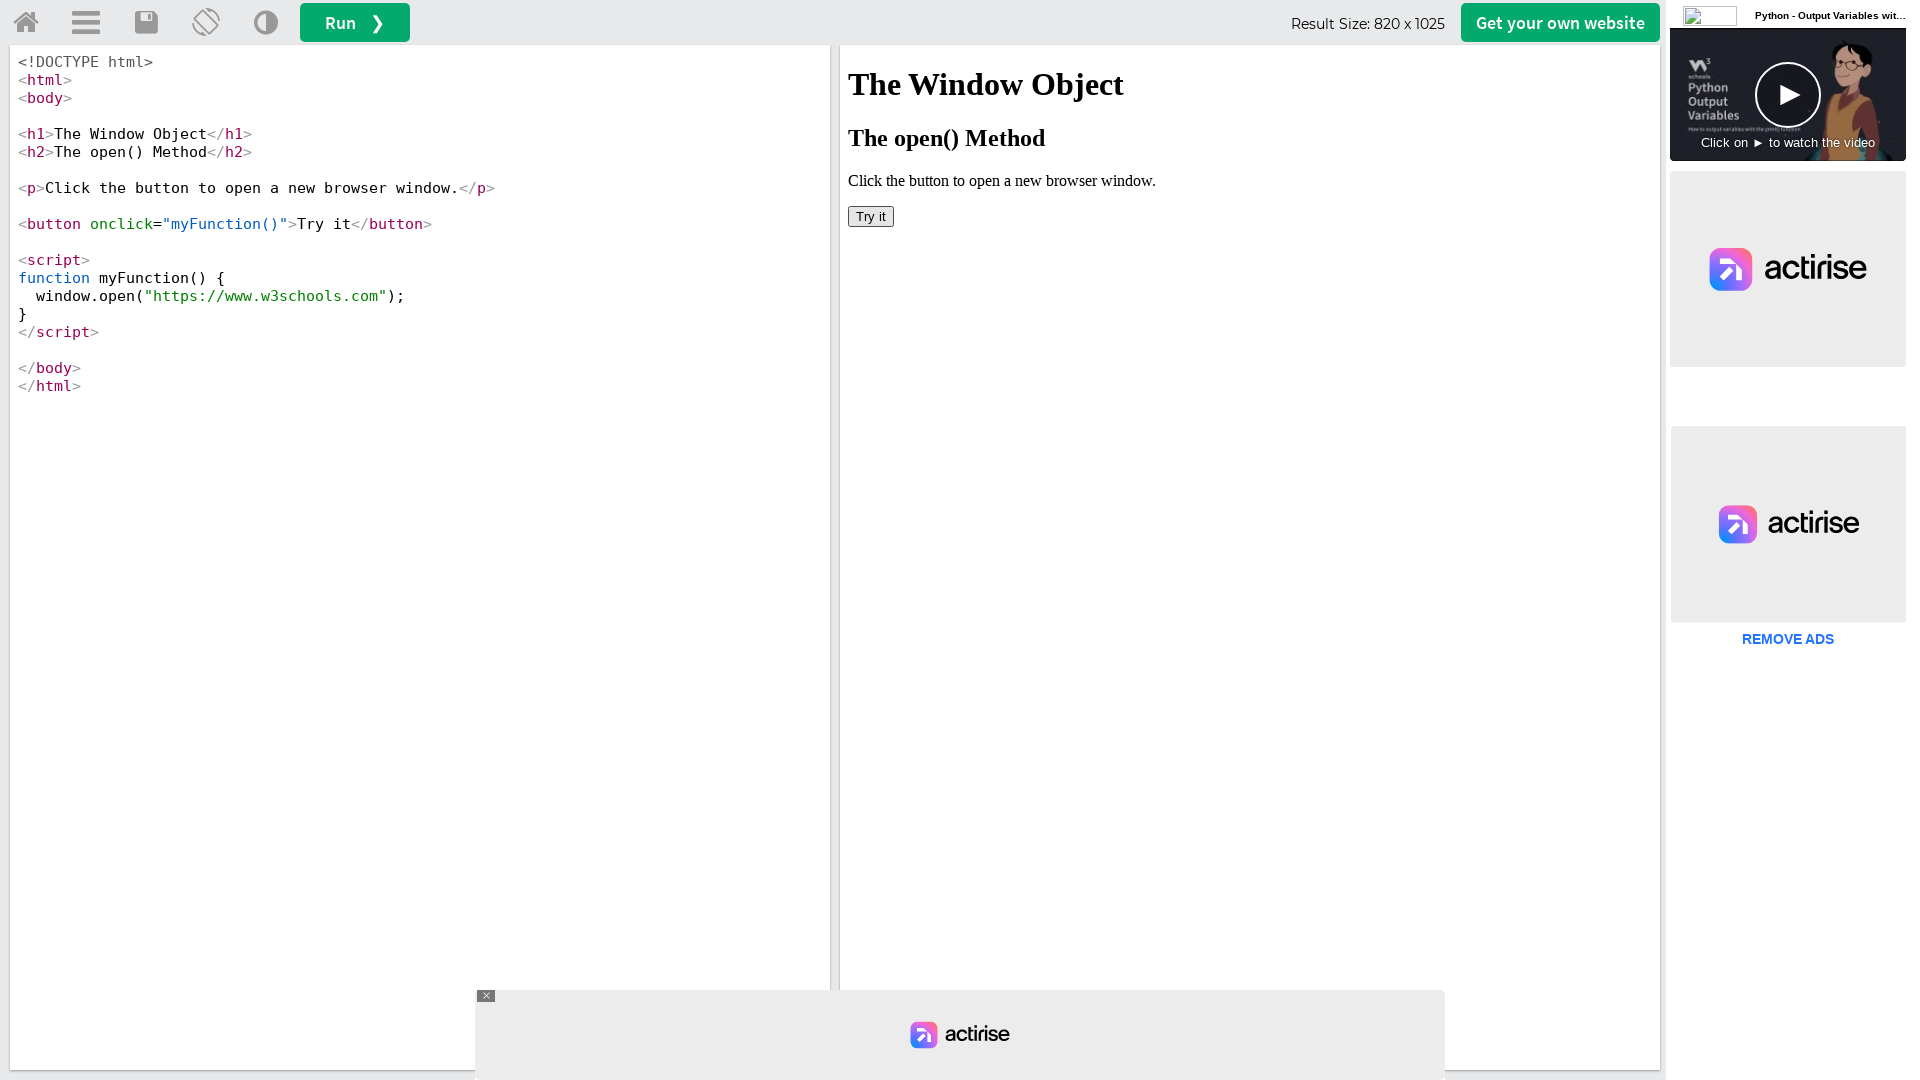

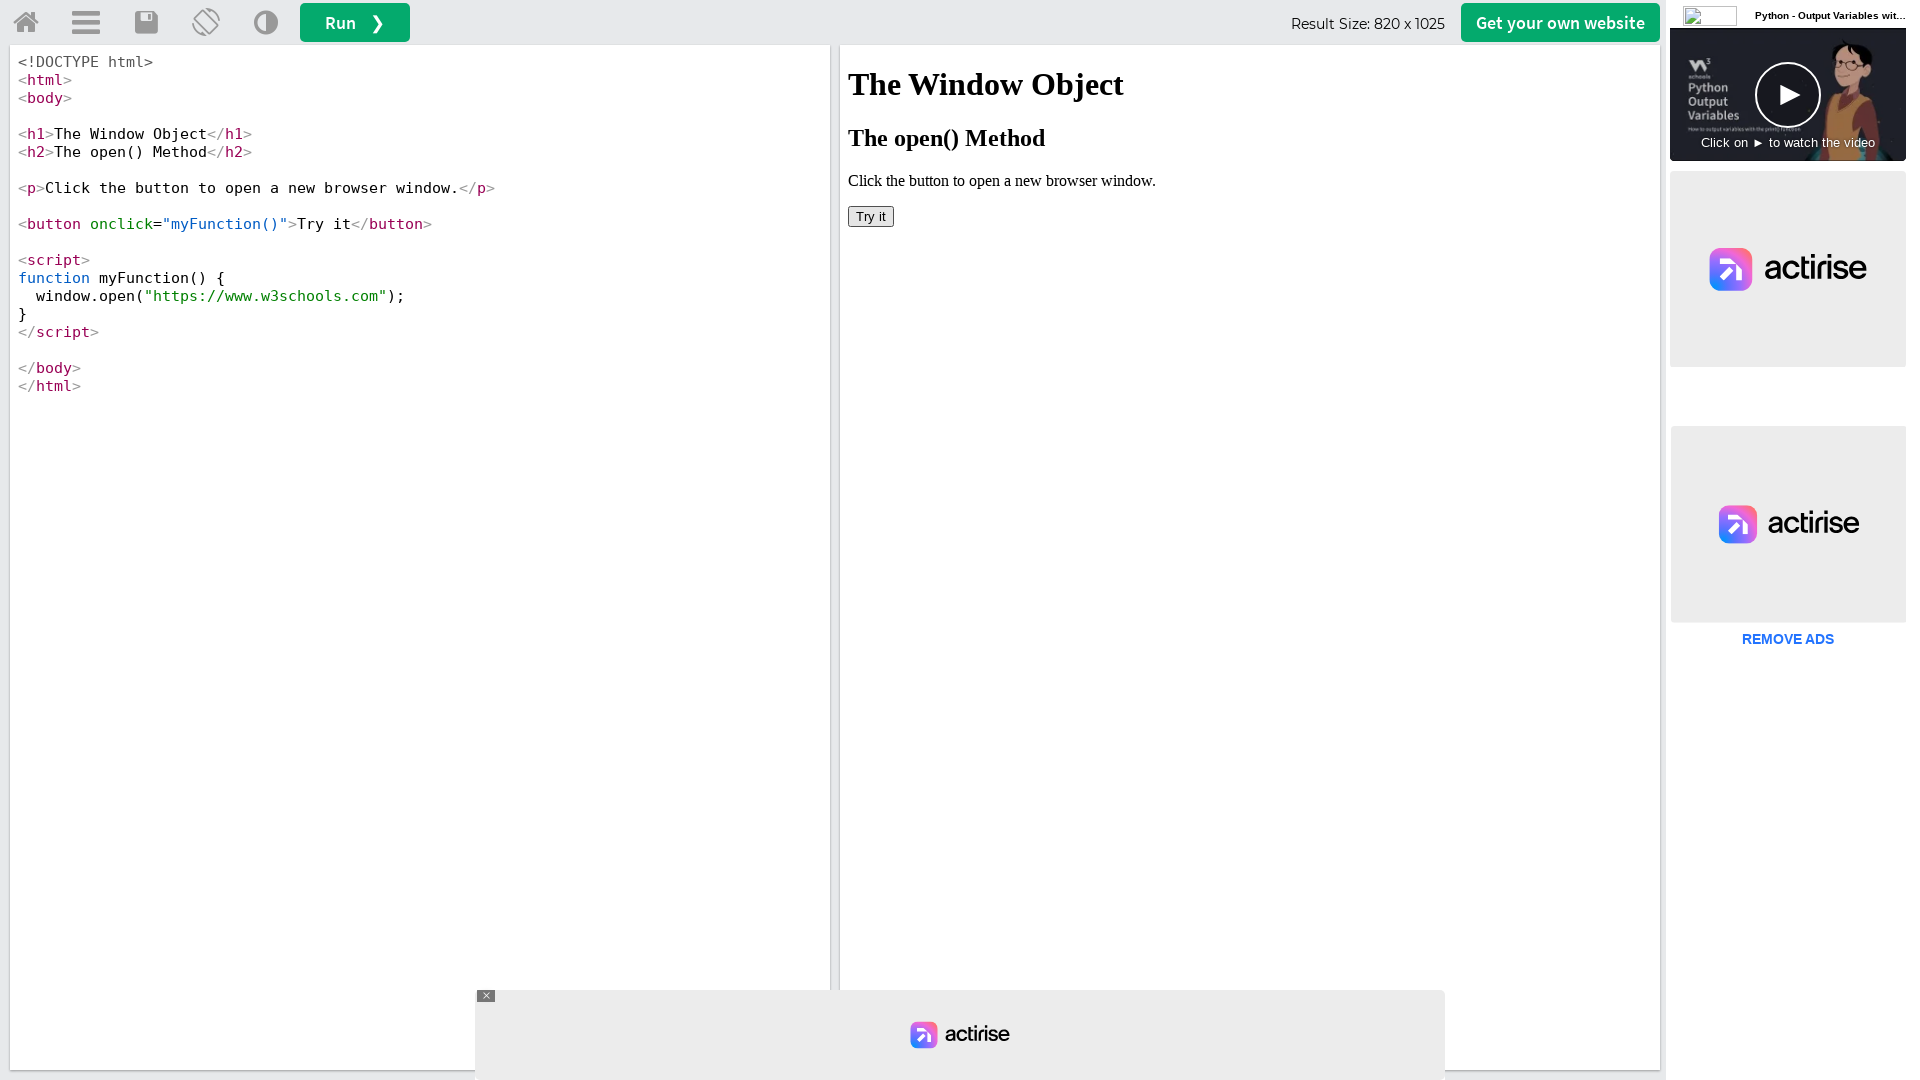